Navigates to the FromJapan corporate website using Firefox and verifies the page loads successfully

Starting URL: http://corporate.fromjapan.co.jp/ja/

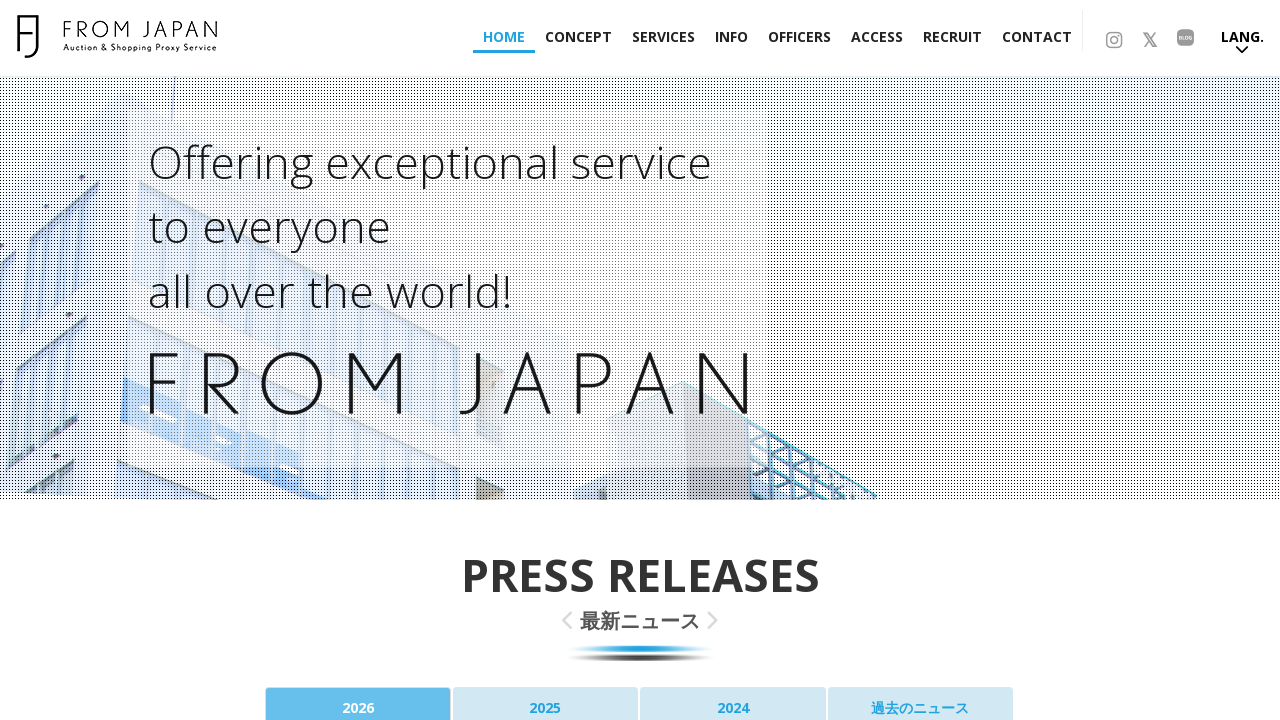

Waited for DOM content to load on FromJapan corporate website
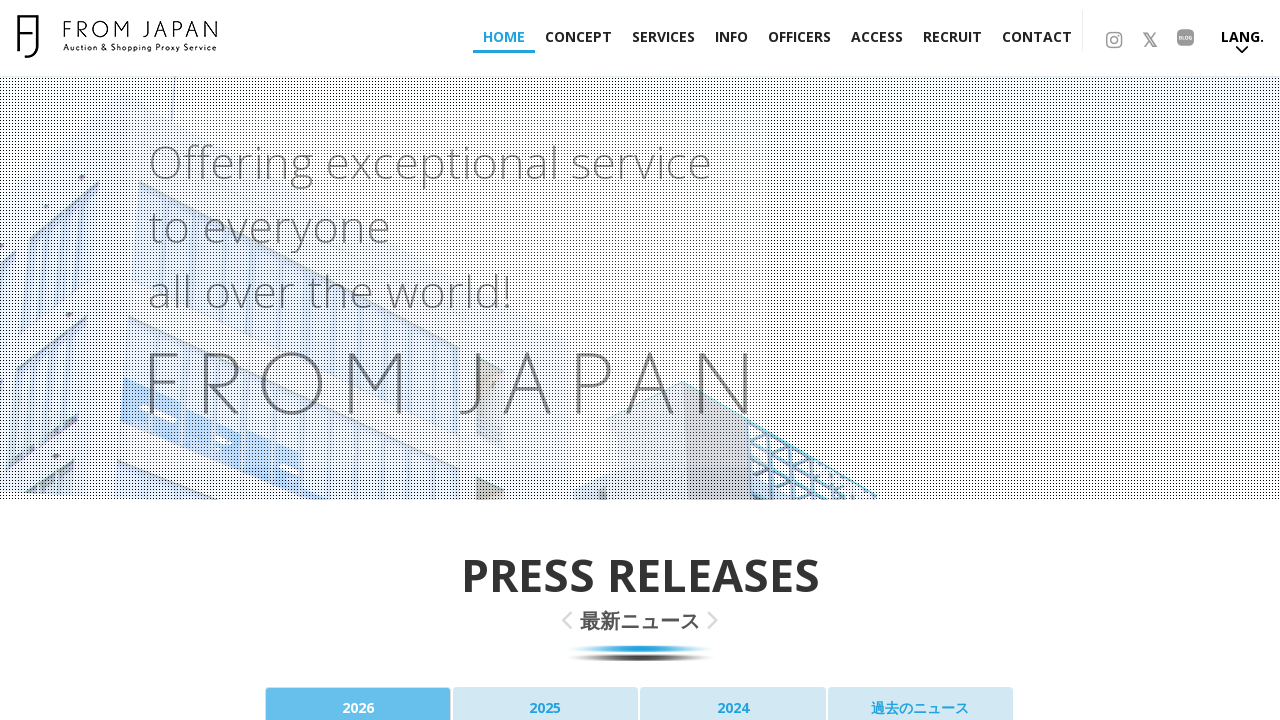

Verified page title is not empty - page loaded successfully
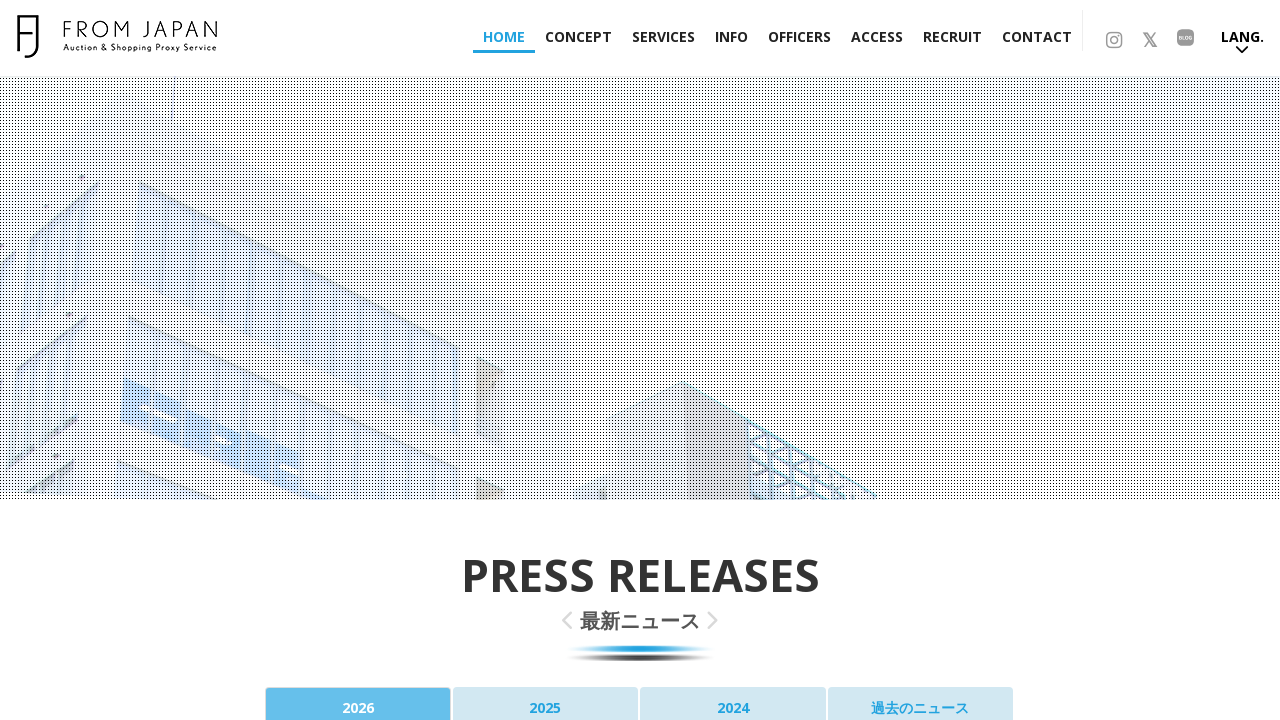

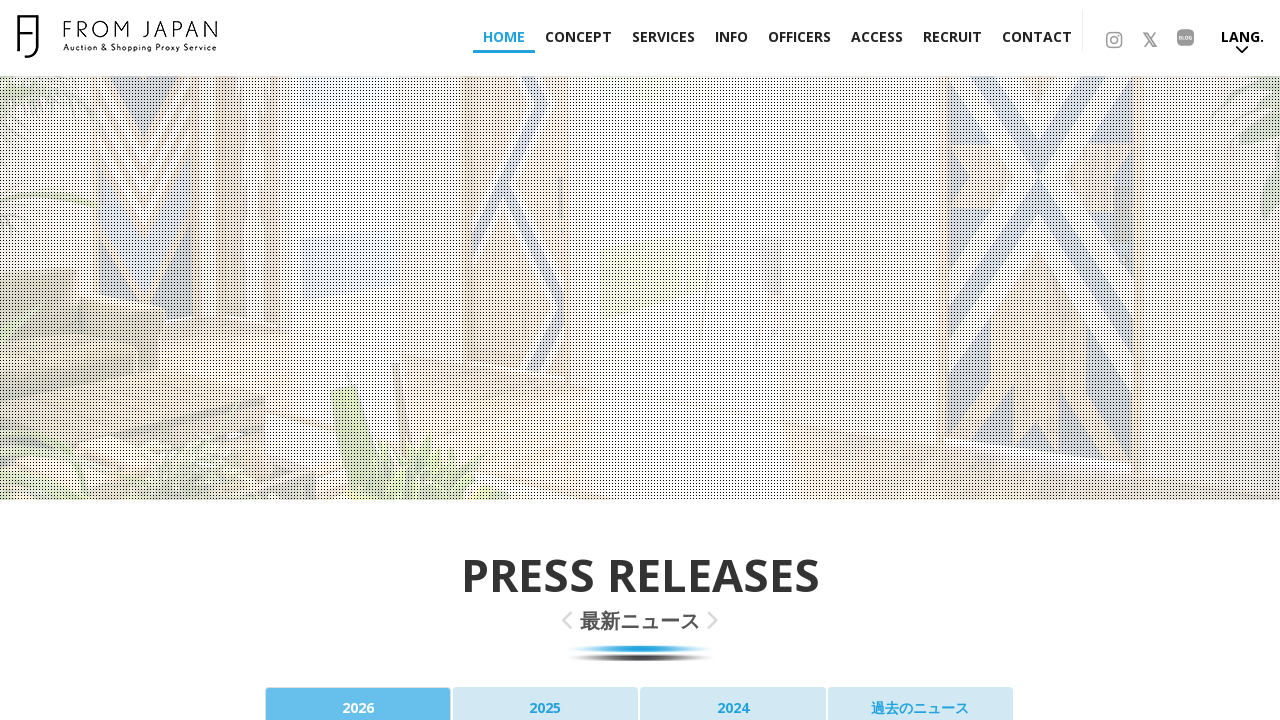